Tests a registration form by filling in first name, last name, and email fields, then submitting and verifying the success message.

Starting URL: http://suninjuly.github.io/registration1.html

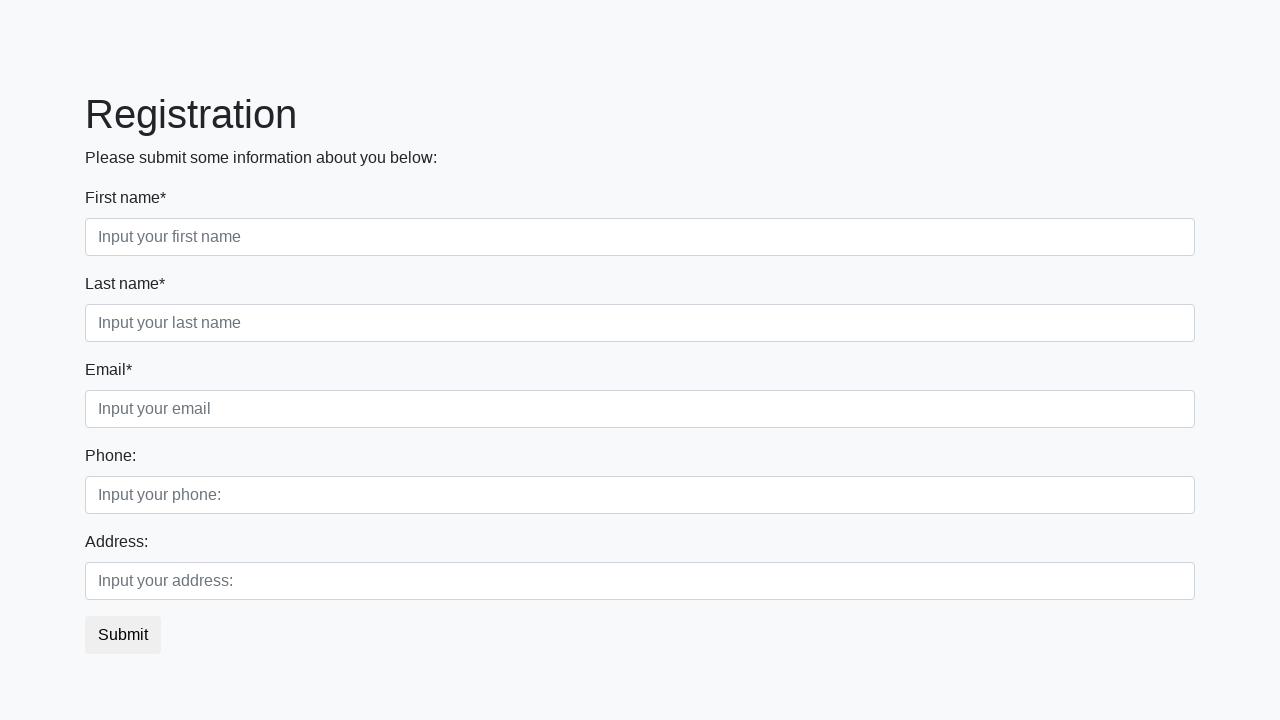

Filled first name field with 'Maria' on input[placeholder="Input your first name"]
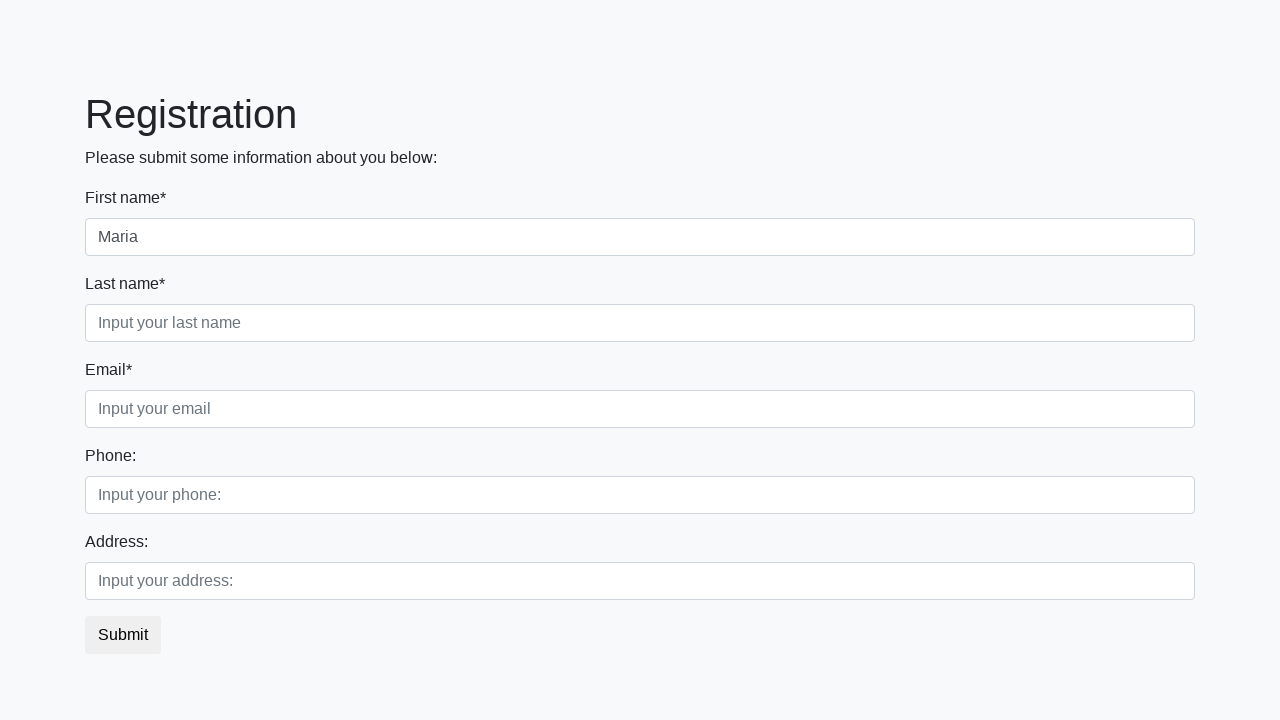

Filled last name field with 'Gonzalez' on input[placeholder="Input your last name"]
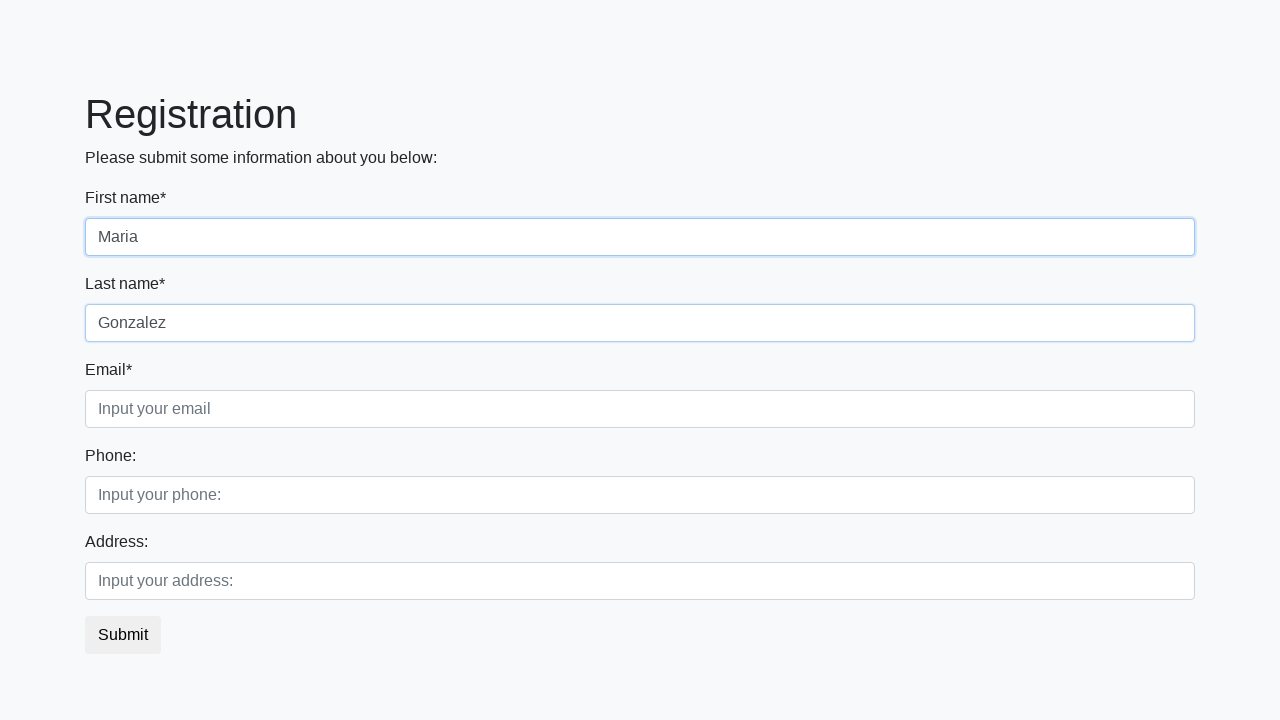

Filled email field with 'maria.gonzalez@example.com' on input[placeholder="Input your email"]
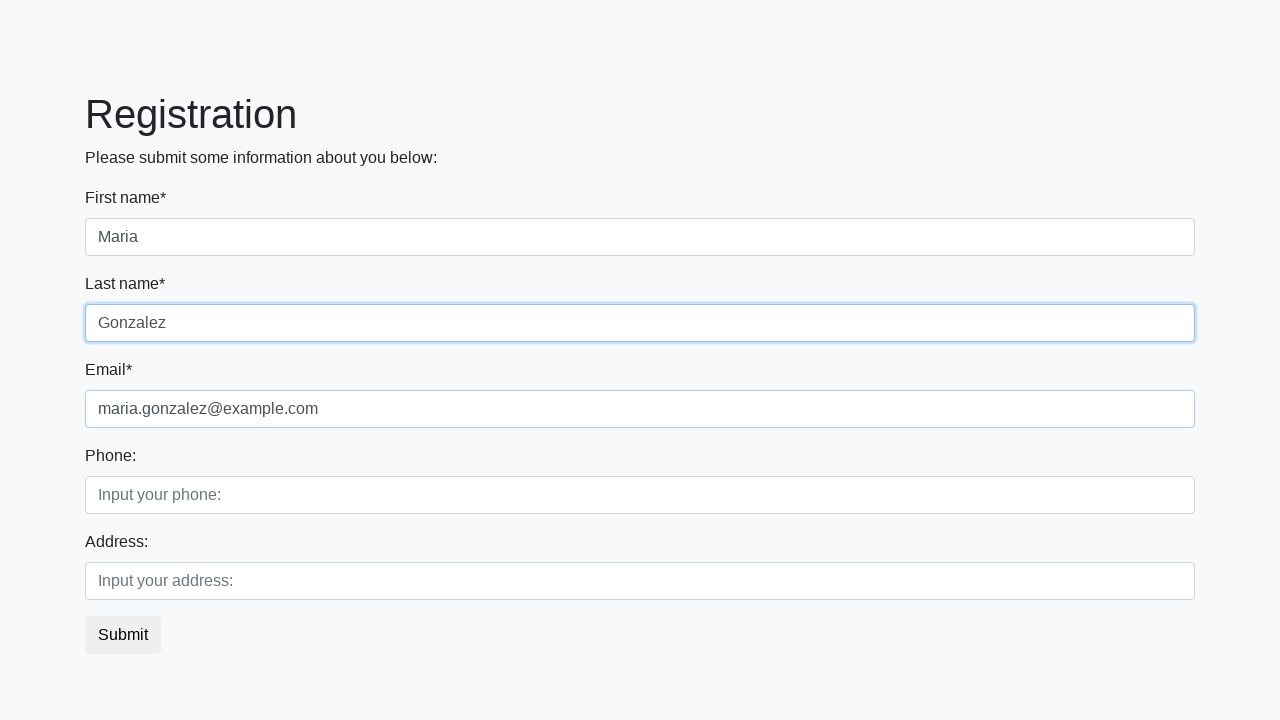

Clicked submit button to register at (123, 635) on button[type="submit"]
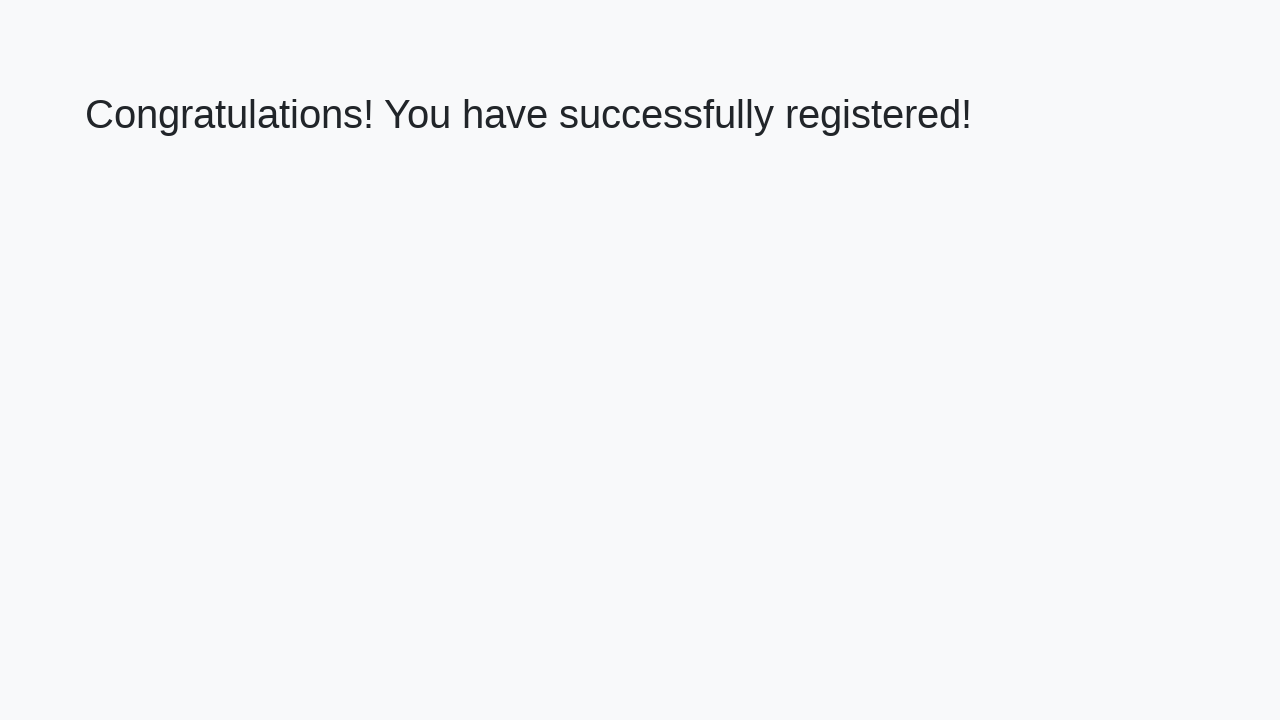

Success message container appeared on page
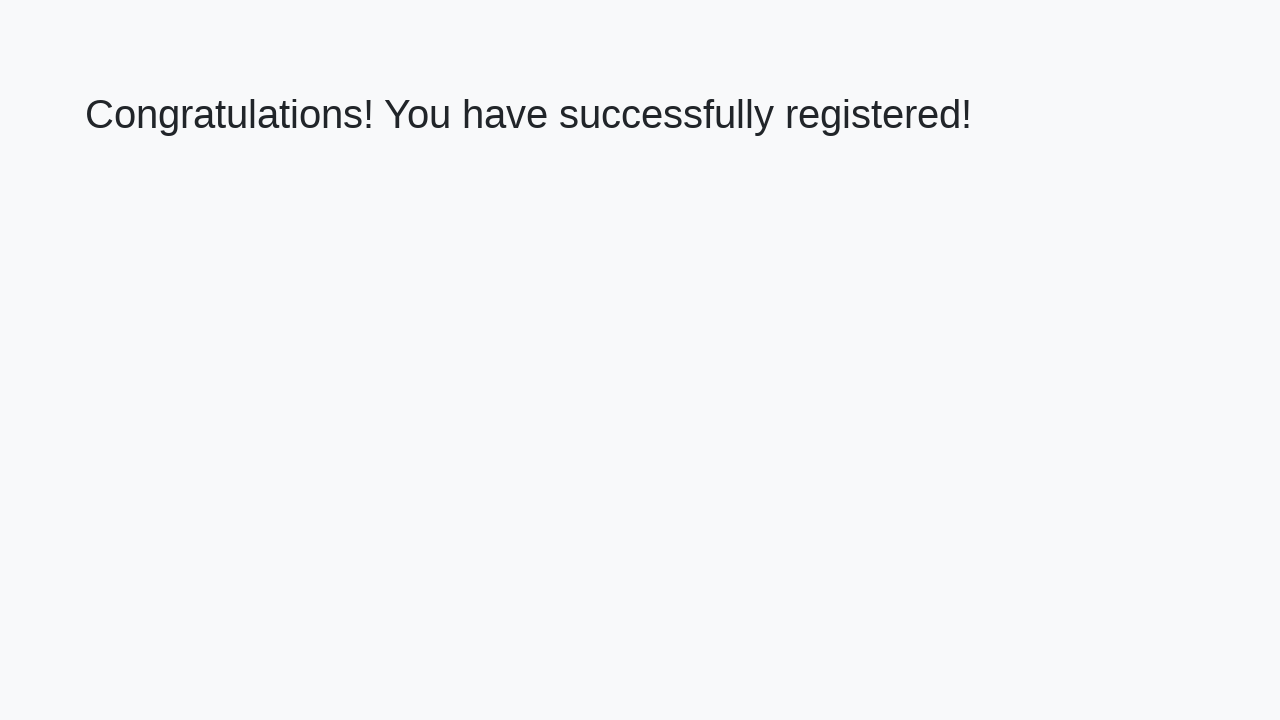

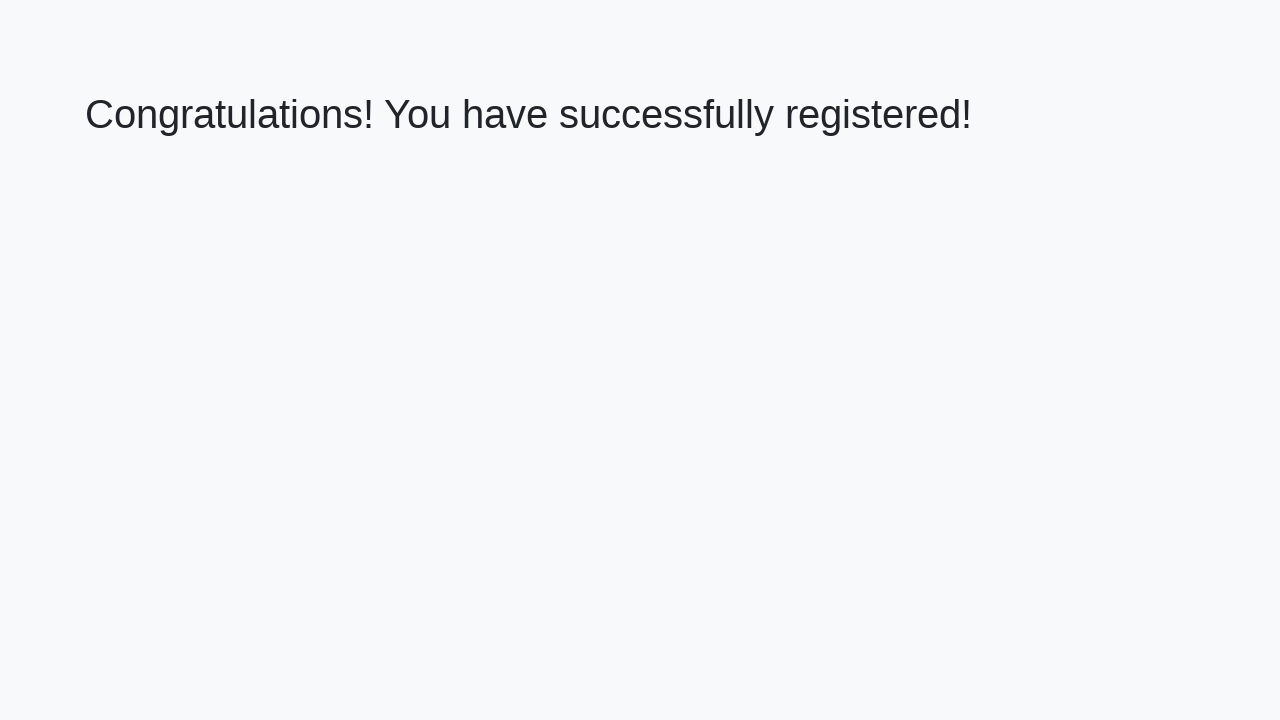